Tests clicking the login button on the anhtester.com homepage to verify the button is clickable and functional.

Starting URL: https://anhtester.com/

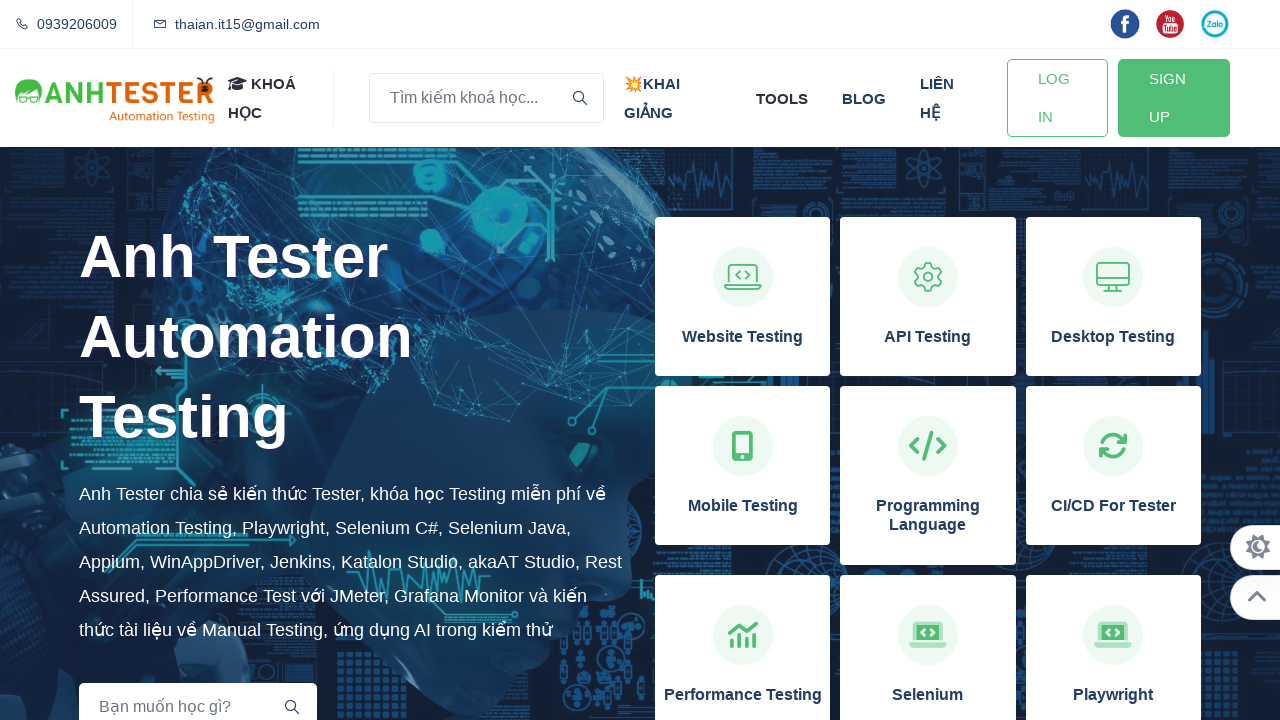

Clicked the login button on anhtester.com homepage at (1057, 98) on a#btn-login
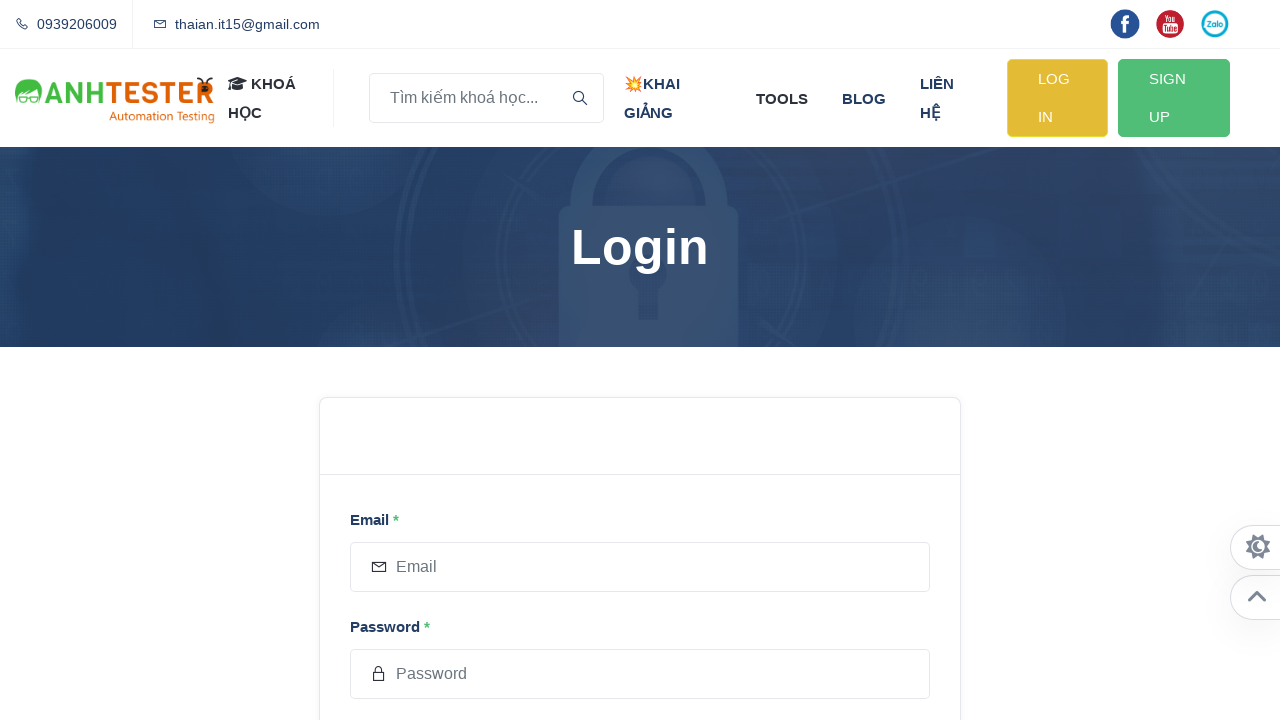

Waited for network idle after login button click
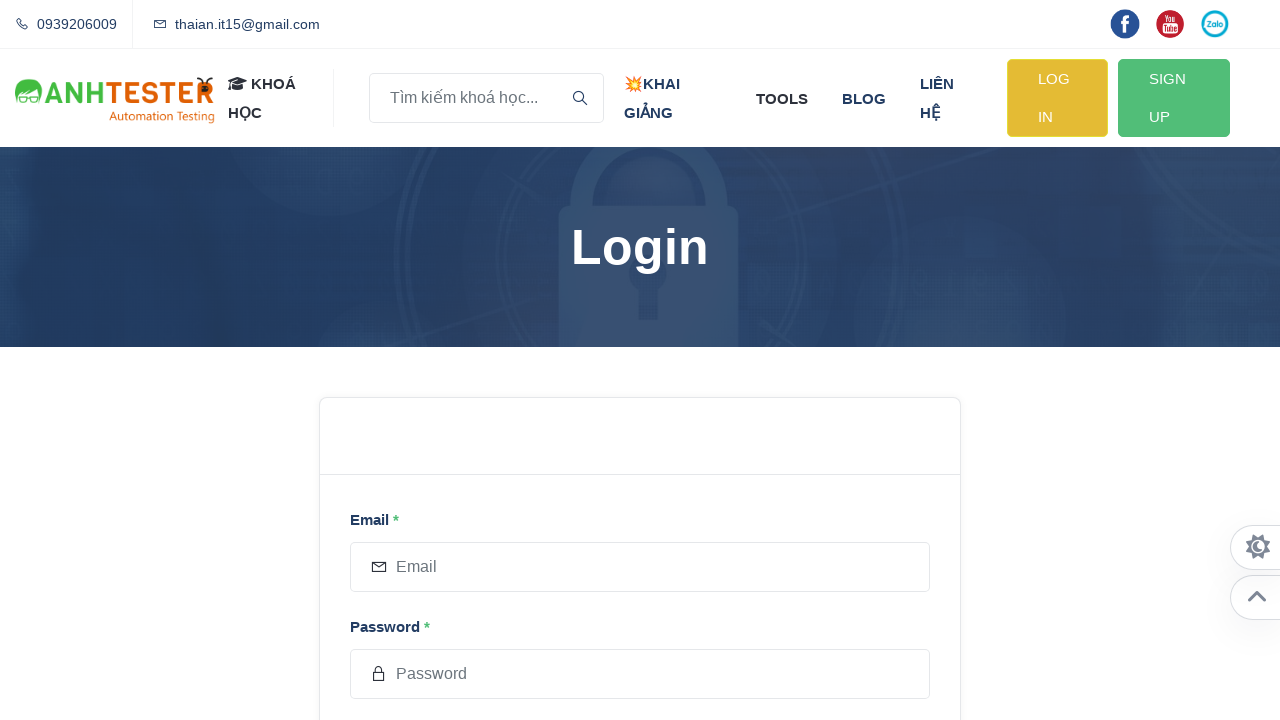

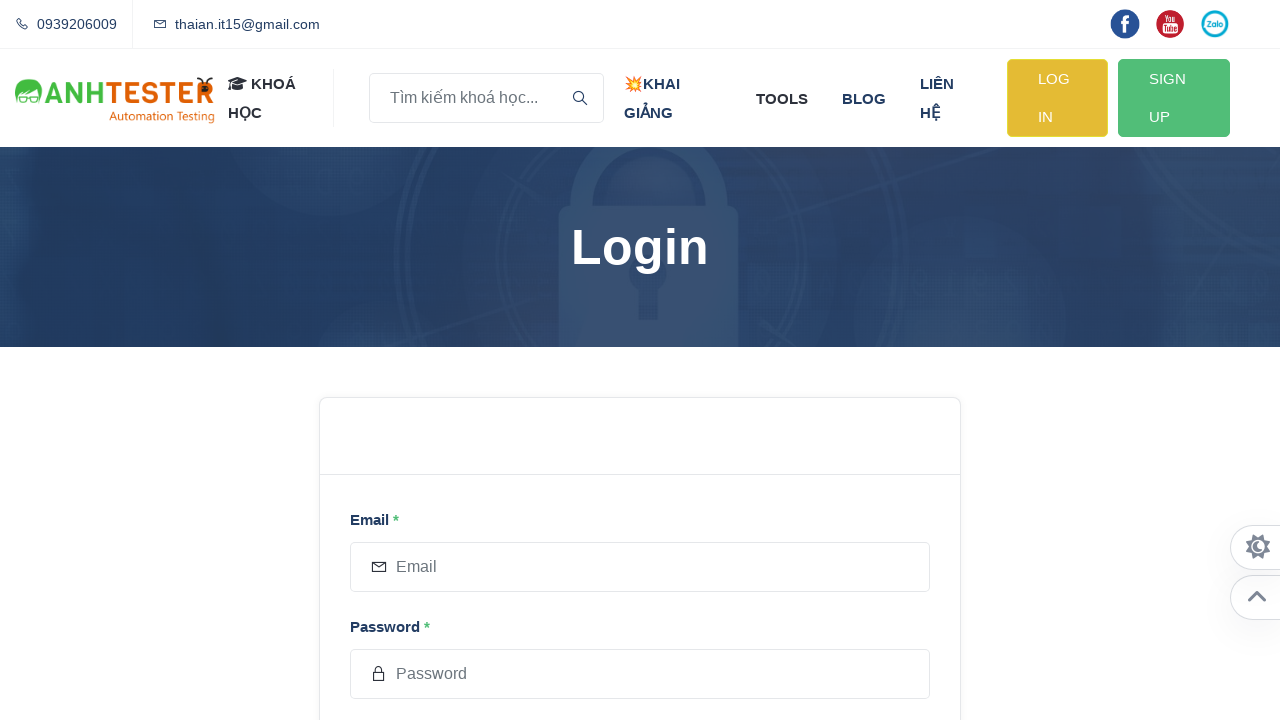